Tests scrolling to a "Create a Trip & Start Earning" button on the Deens travel website and clicking it to navigate to the trip creation page

Starting URL: https://deens-master.now.sh

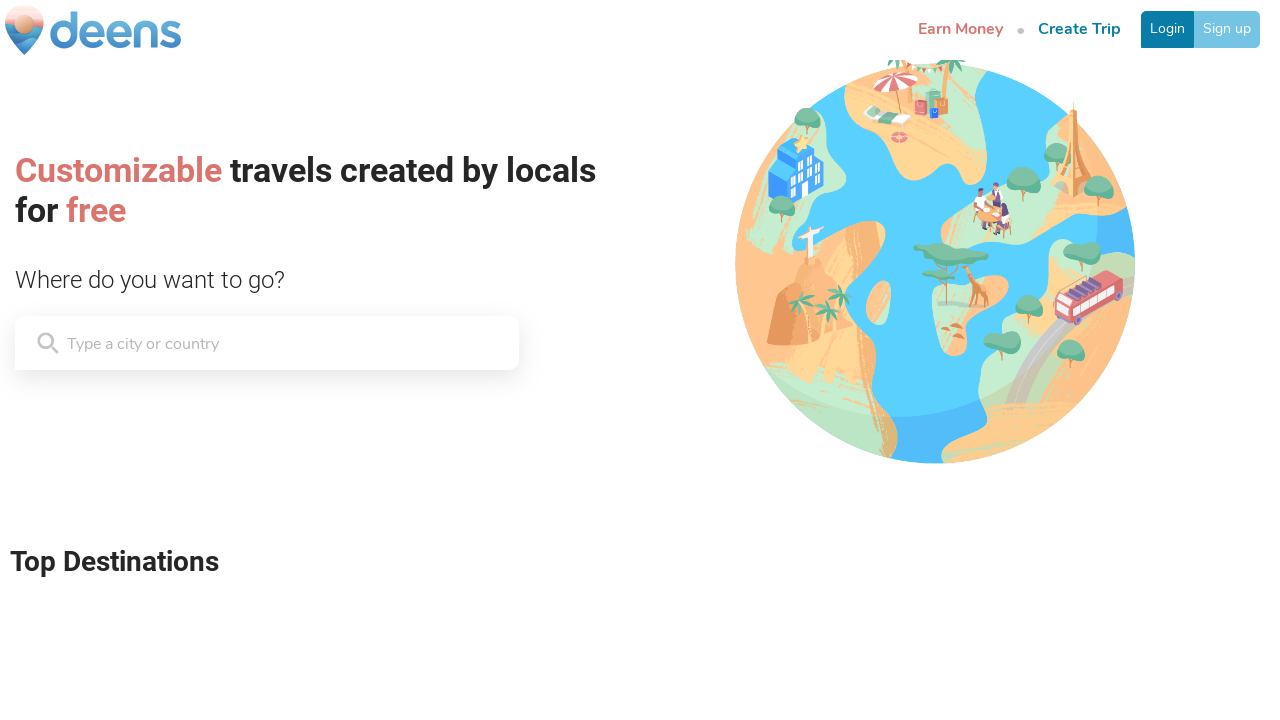

Located 'Create a Trip & Start Earning' button
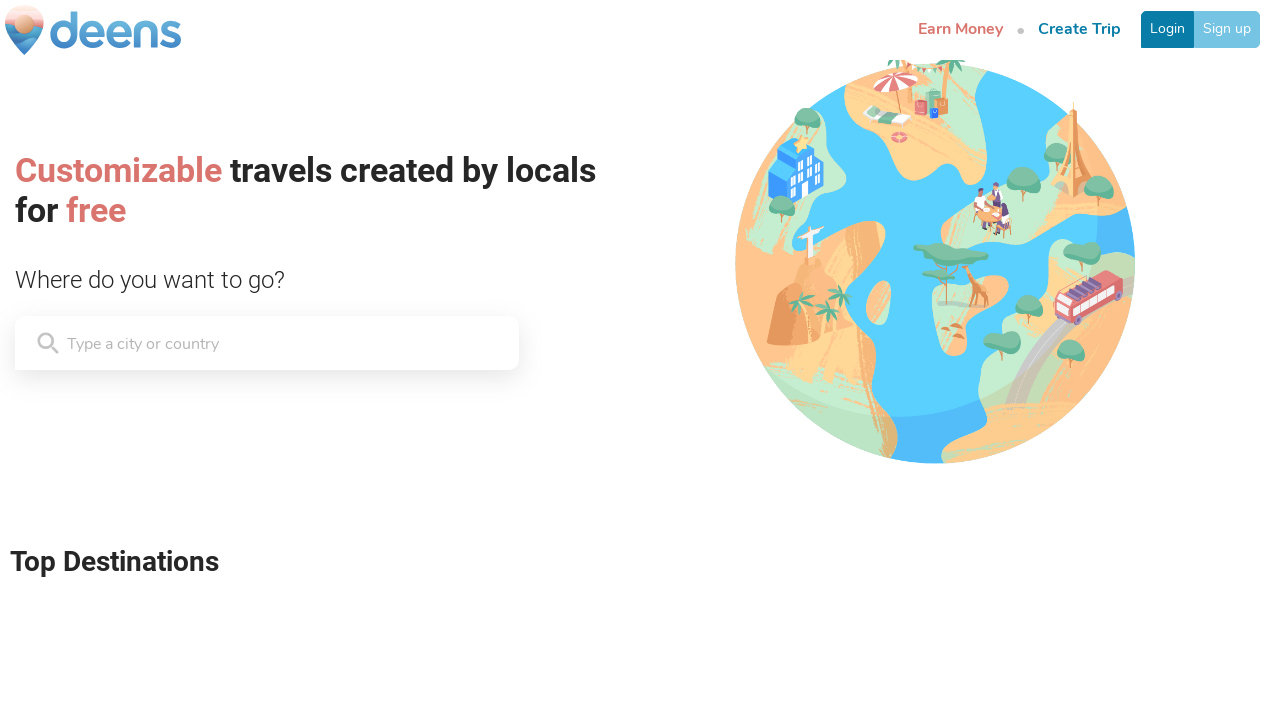

Scrolled button into view
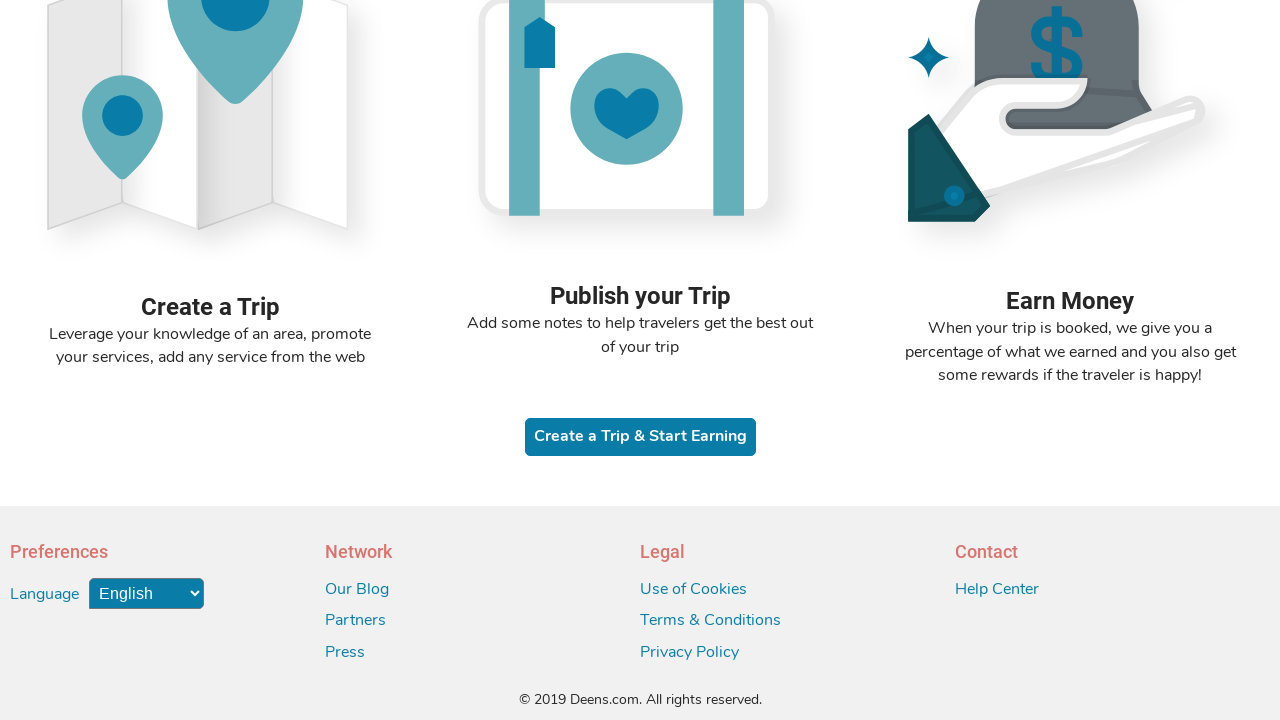

Clicked 'Create a Trip & Start Earning' button at (640, 437) on xpath=//*[contains(text(),'Create a Trip & Start Earning')]
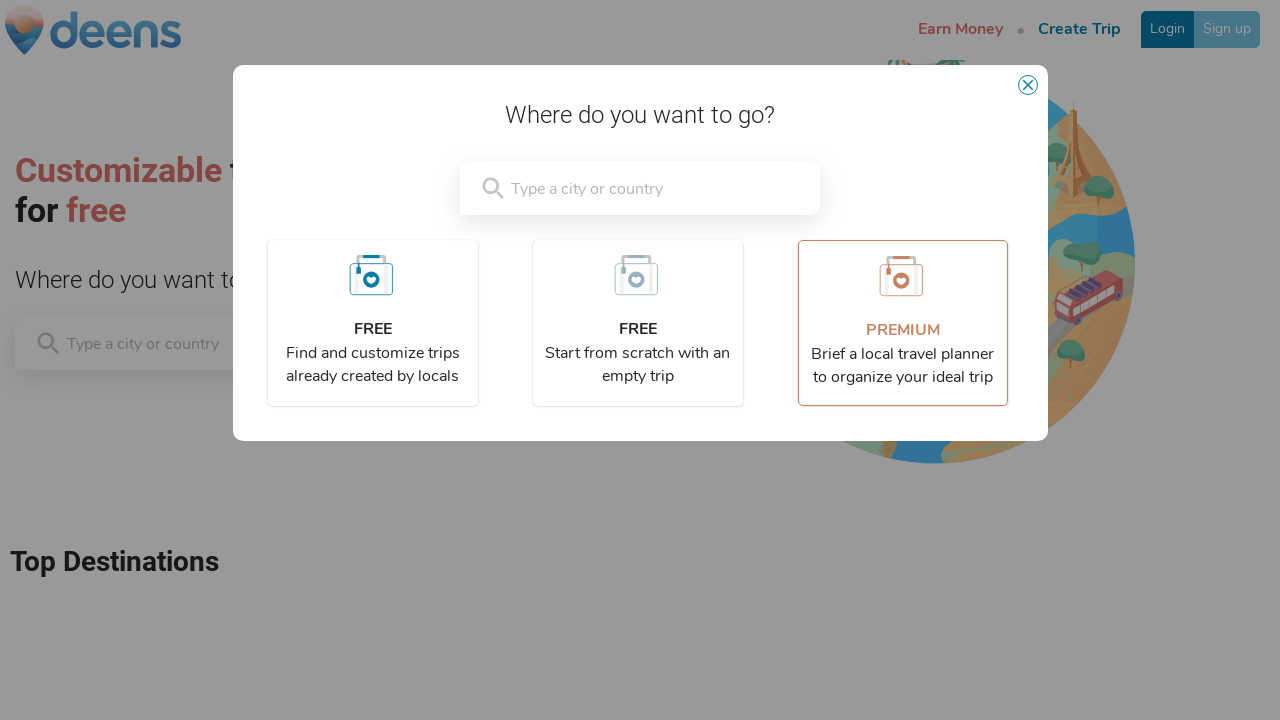

Navigation to trip creation page completed
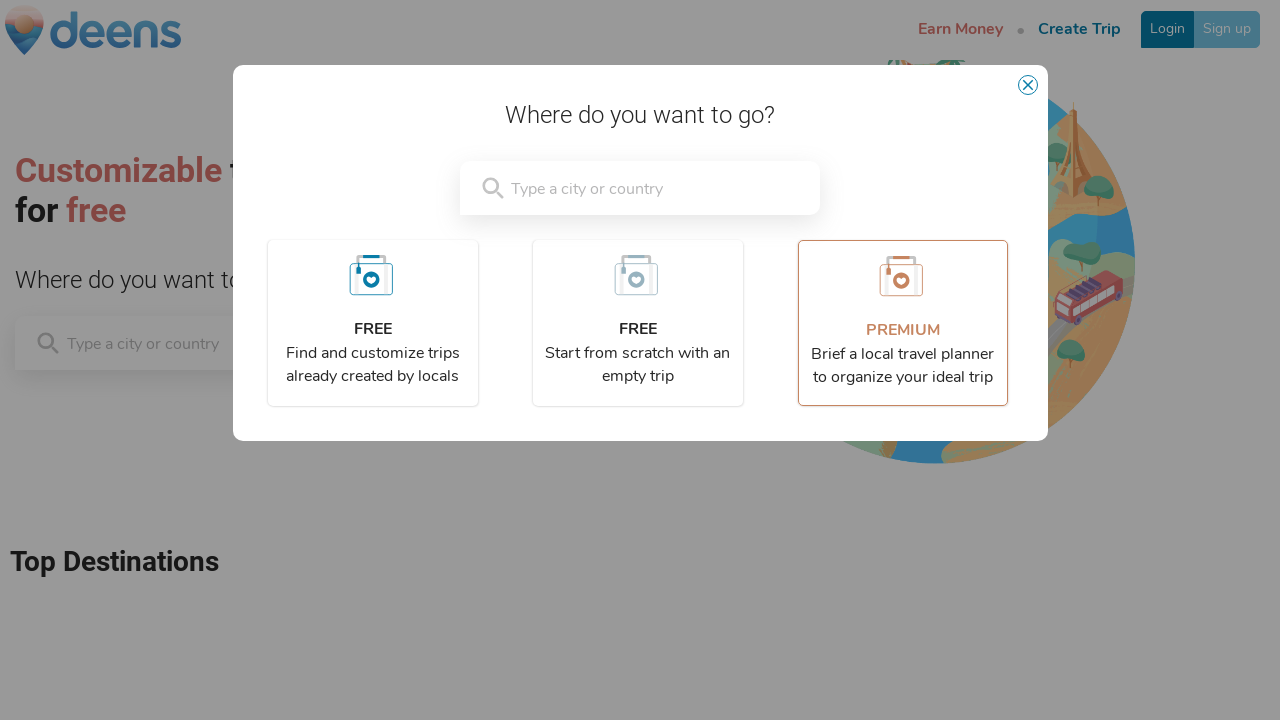

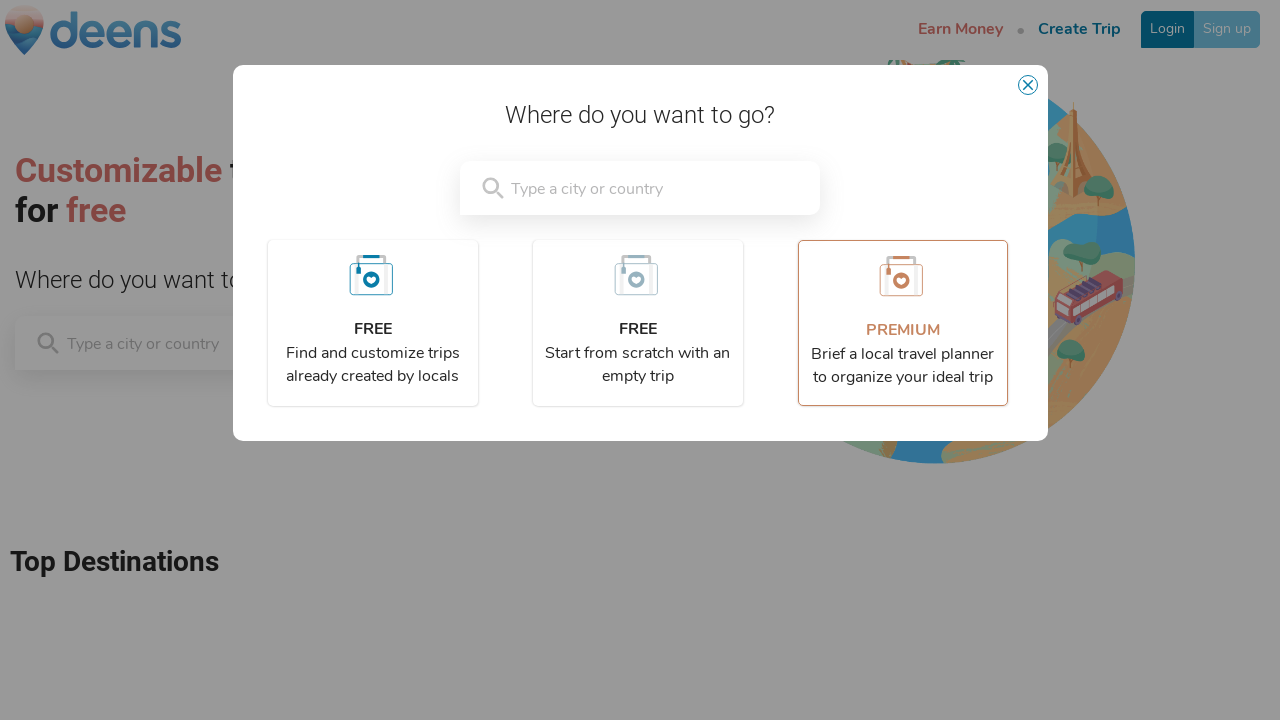